Tests JavaScript confirm alert interaction by clicking a button to trigger a confirm dialog, dismissing it (clicking Cancel), and verifying the result message shows the cancel action.

Starting URL: http://the-internet.herokuapp.com/javascript_alerts

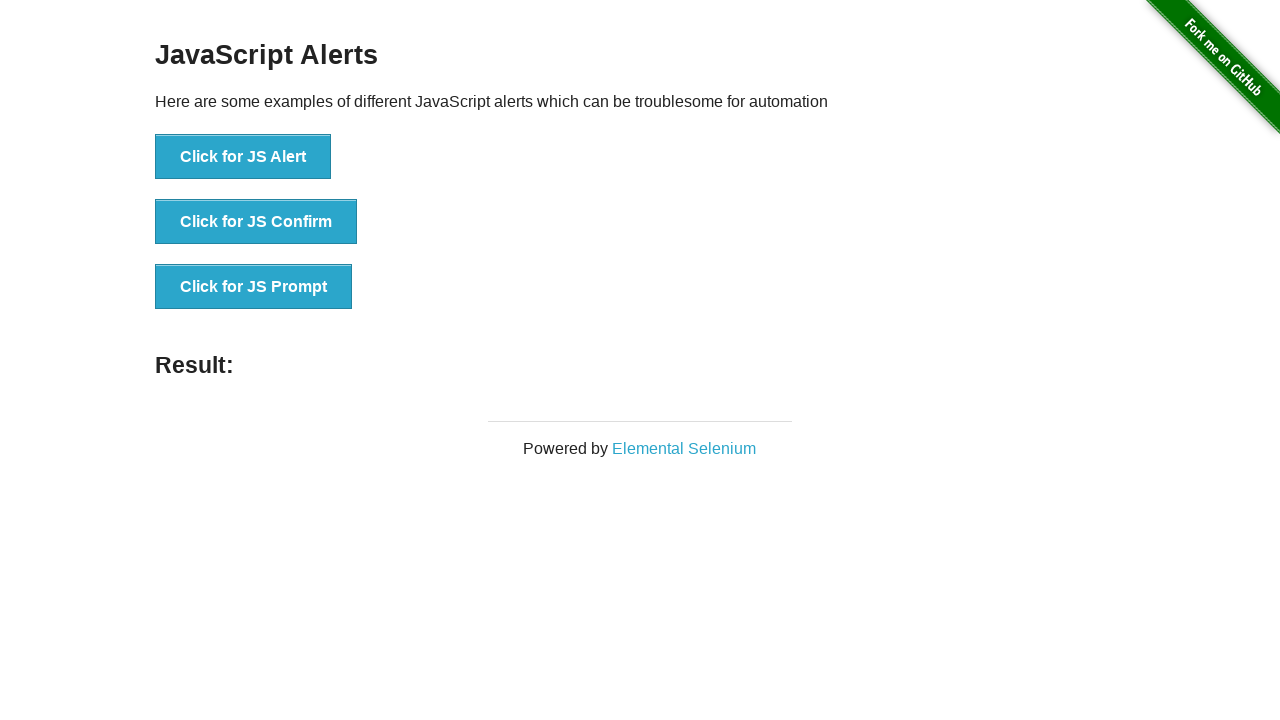

Set up dialog handler to dismiss confirm dialogs
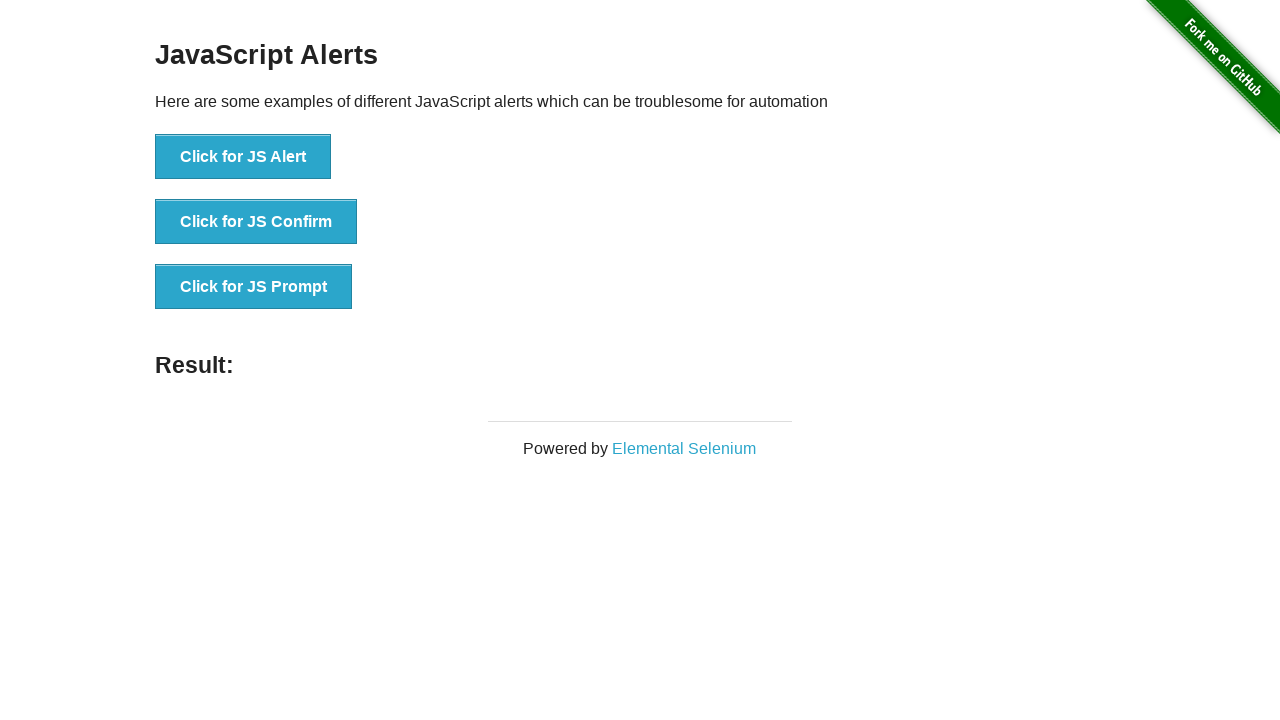

Clicked button to trigger JS Confirm dialog at (256, 222) on xpath=//button[text()='Click for JS Confirm']
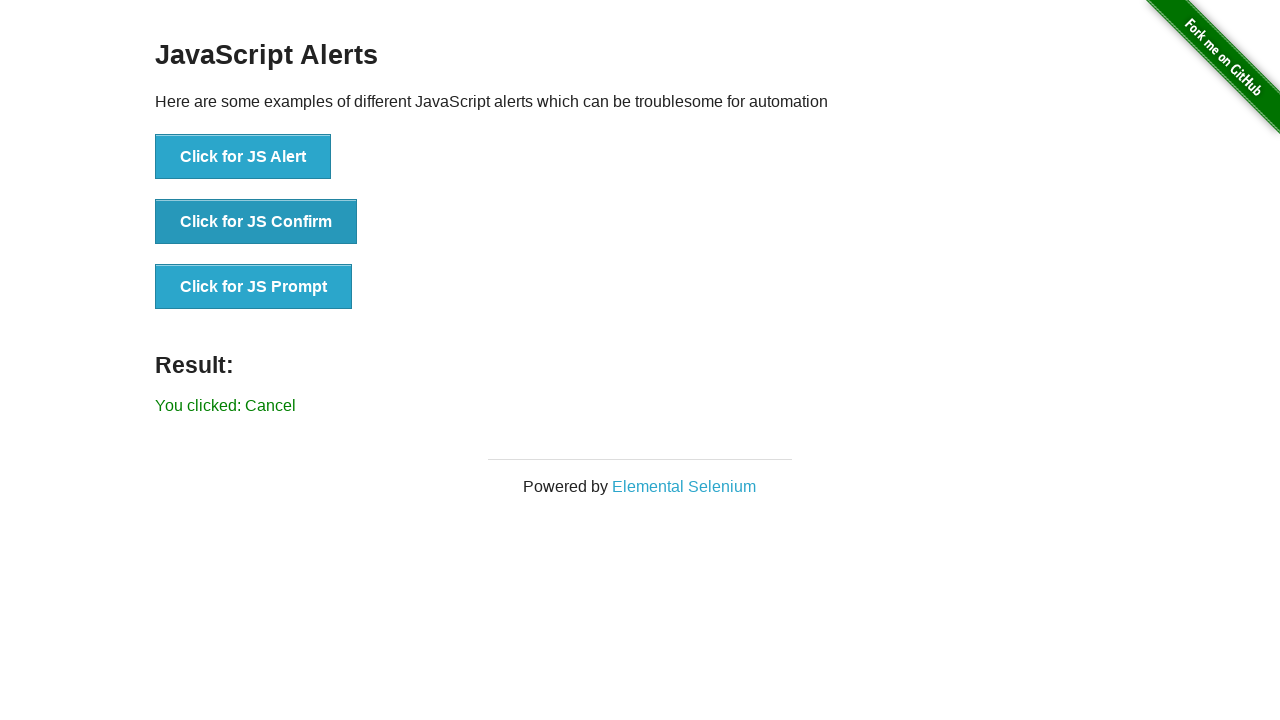

Verified result message shows 'You clicked: Cancel'
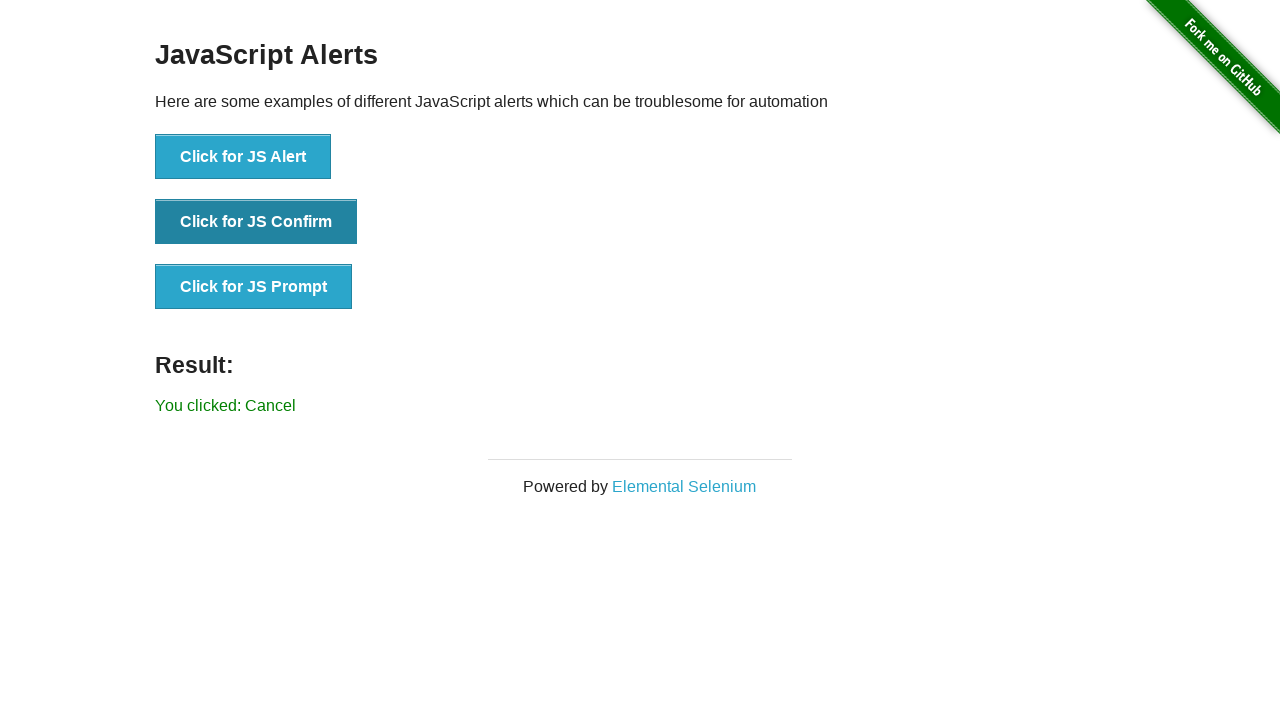

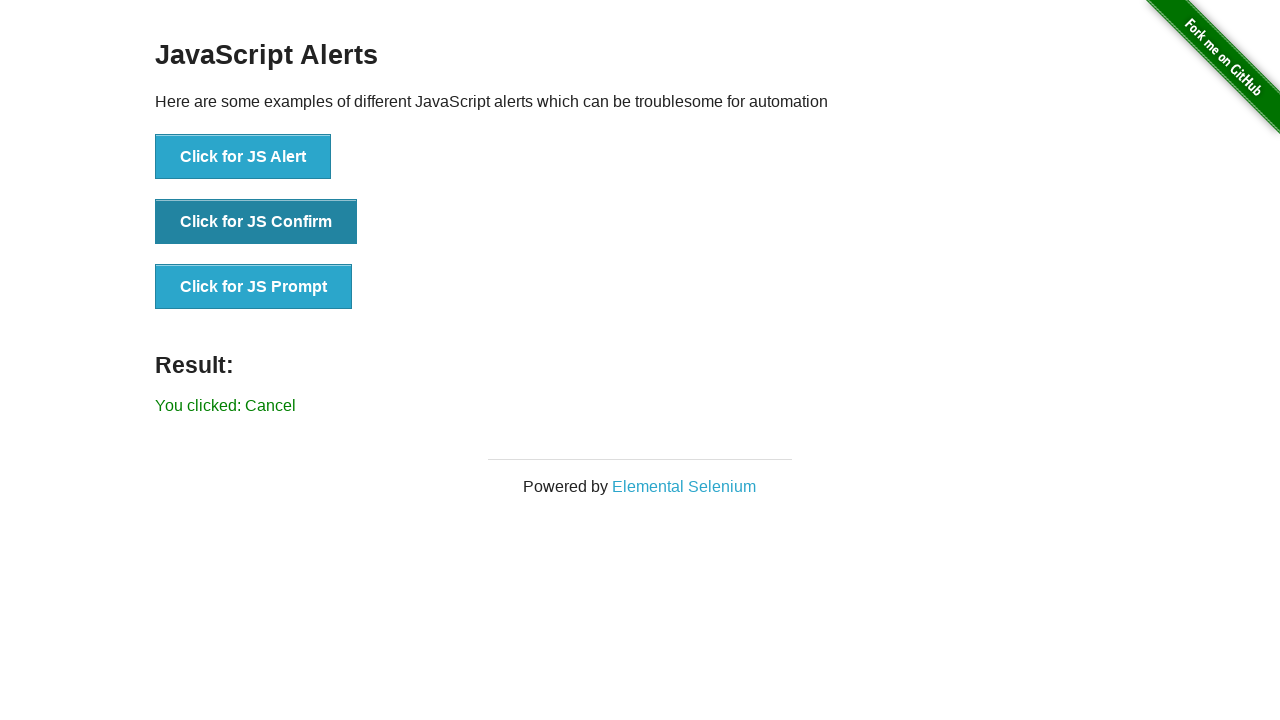